Tests radio button selection functionality by clicking three different radio buttons using various selectors

Starting URL: http://formy-project.herokuapp.com/radiobutton

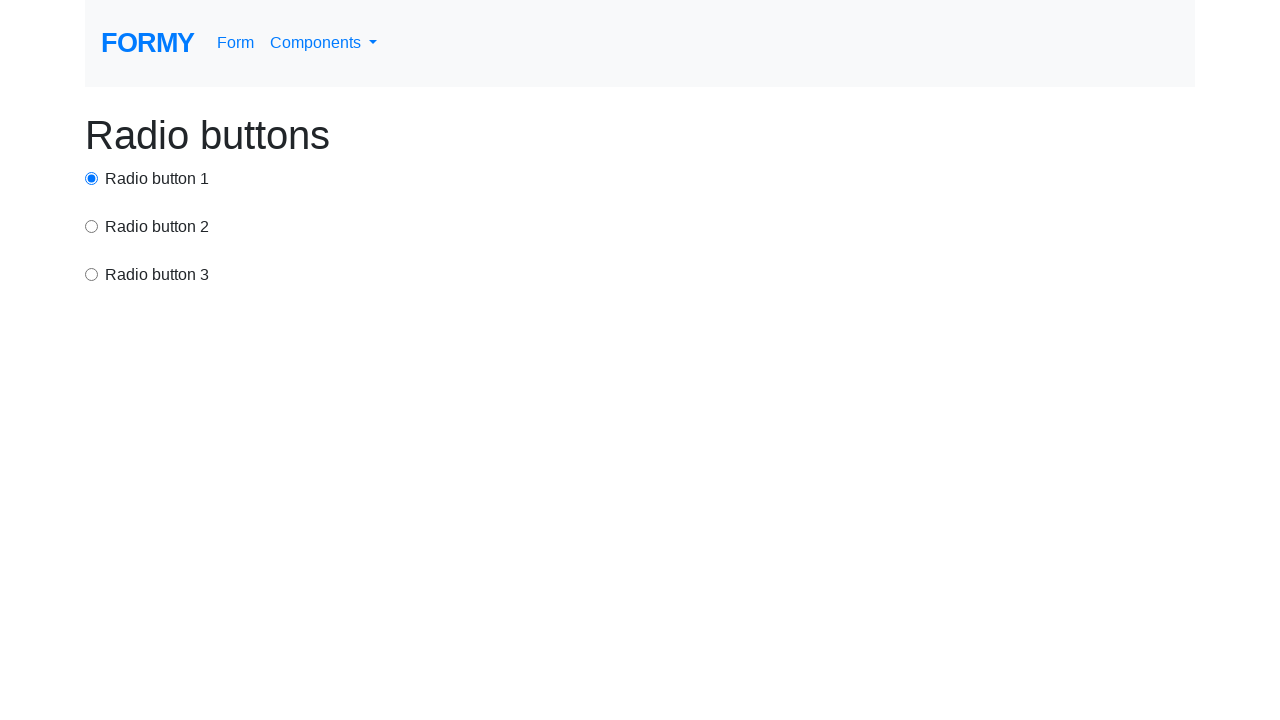

Clicked first radio button using ID selector at (92, 178) on #radio-button-1
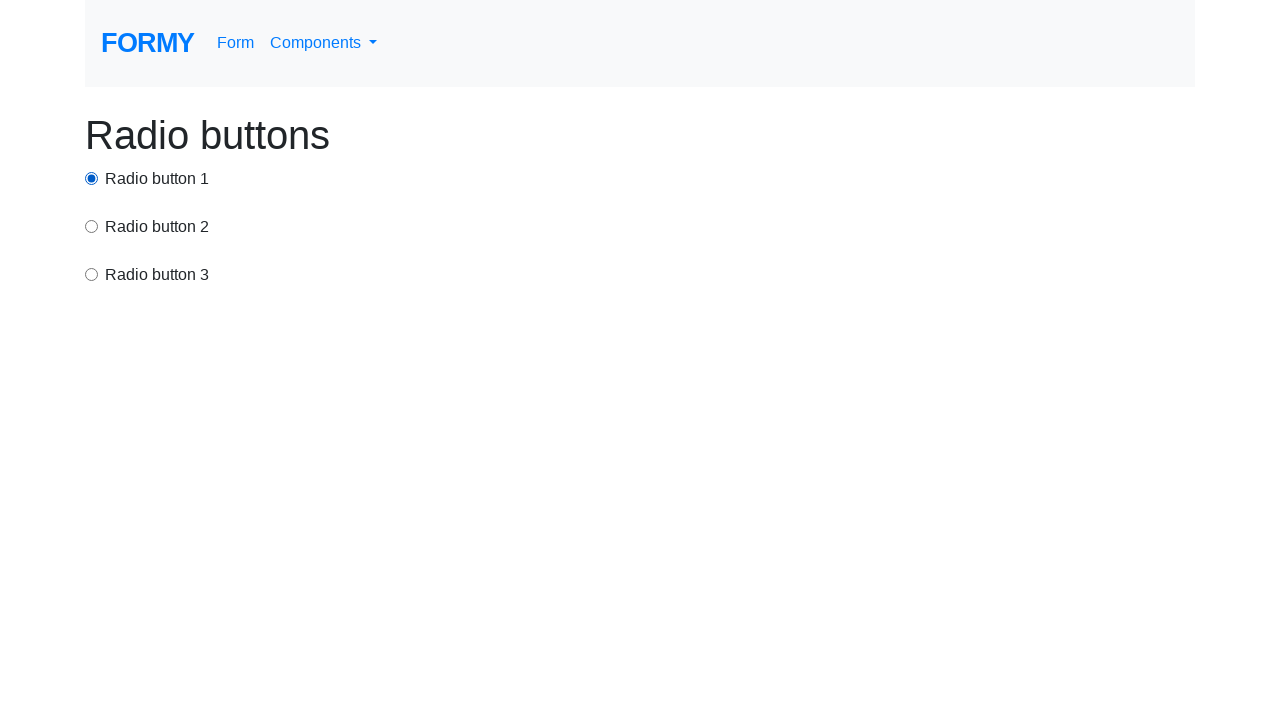

Clicked second radio button using CSS selector at (92, 226) on input[value='option2']
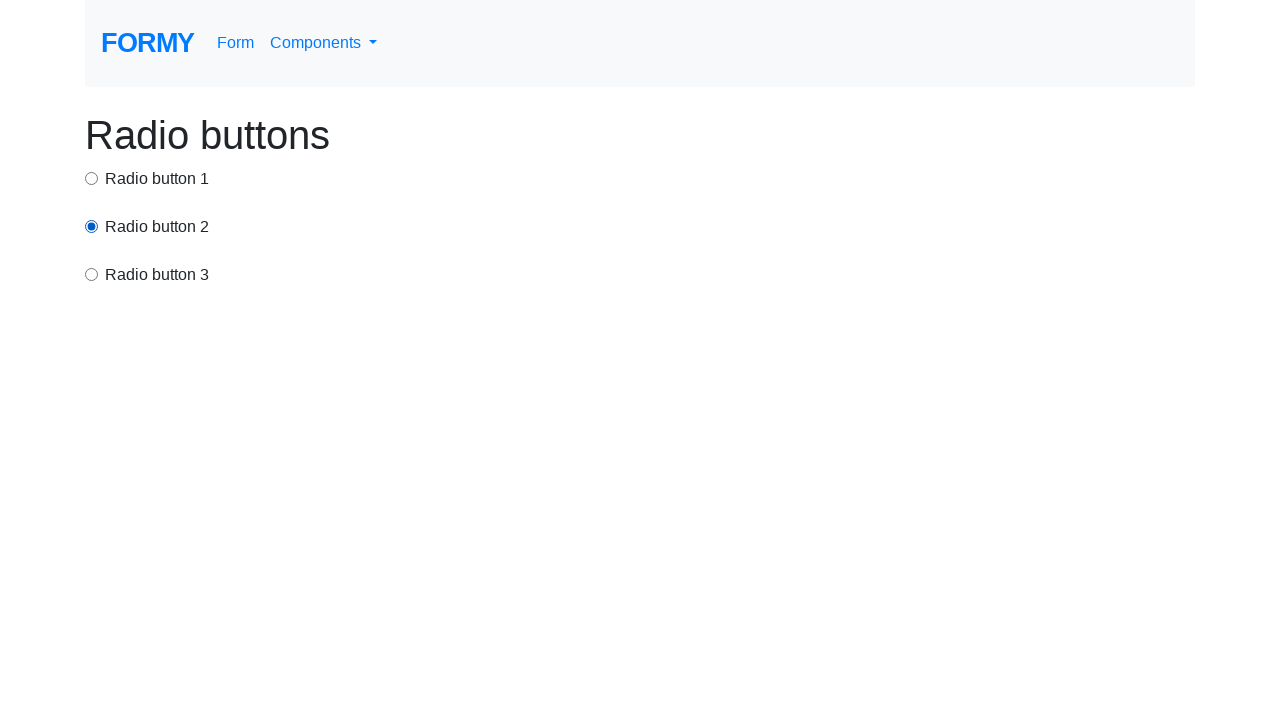

Clicked third radio button using xpath selector at (92, 274) on xpath=/html/body/div/div[3]/input
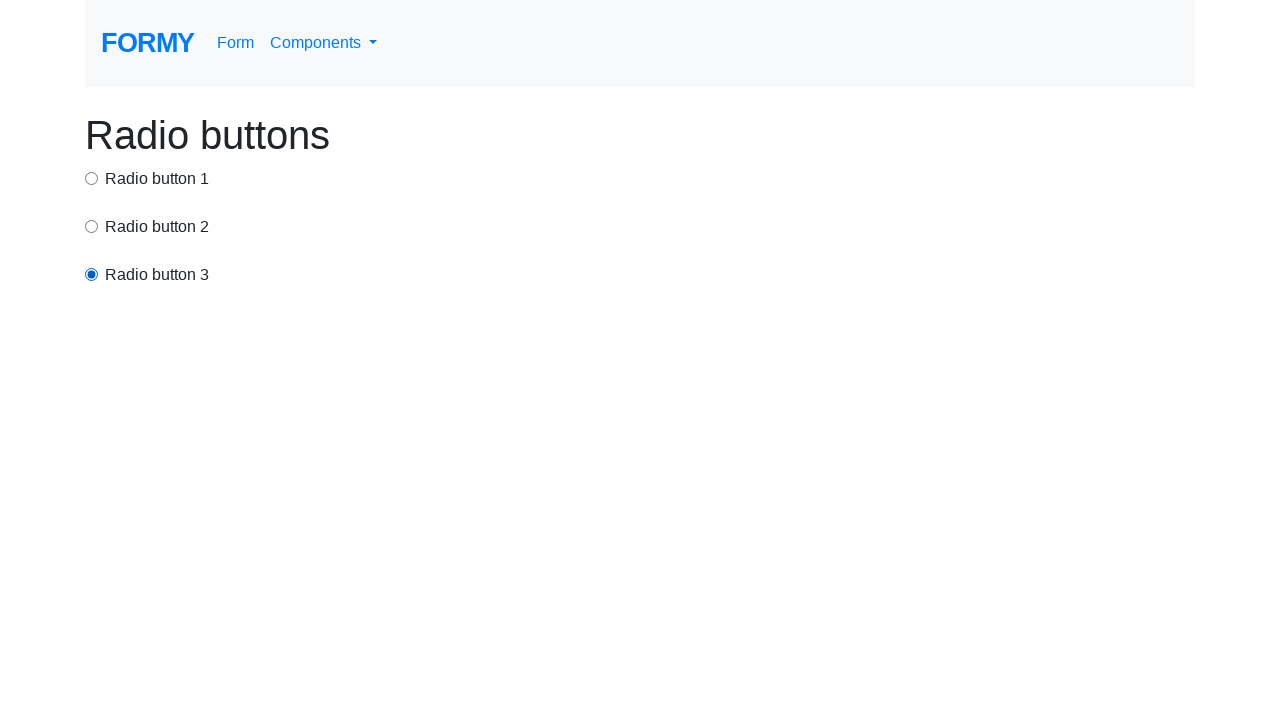

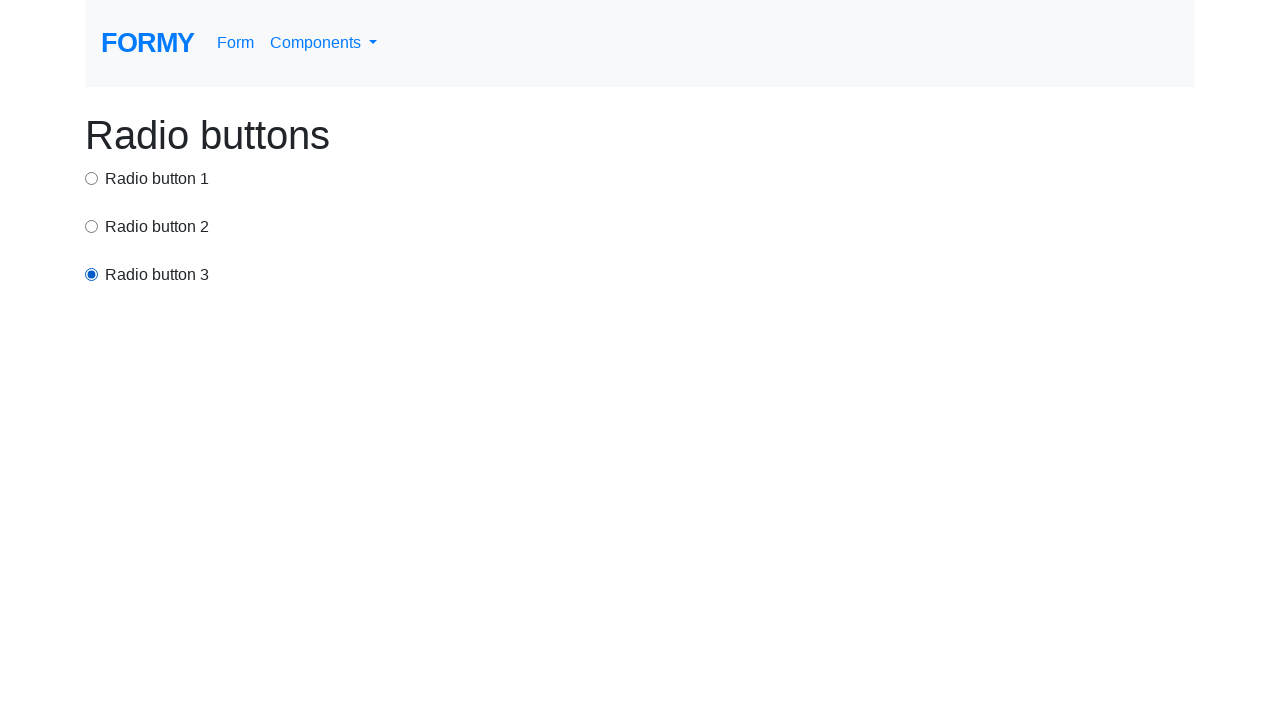